Tests e-commerce add to cart functionality by selecting specific vegetable products (Brocolli, Cucumber, Beans), proceeding to checkout, and applying a promo code

Starting URL: https://rahulshettyacademy.com/seleniumPractise/#/

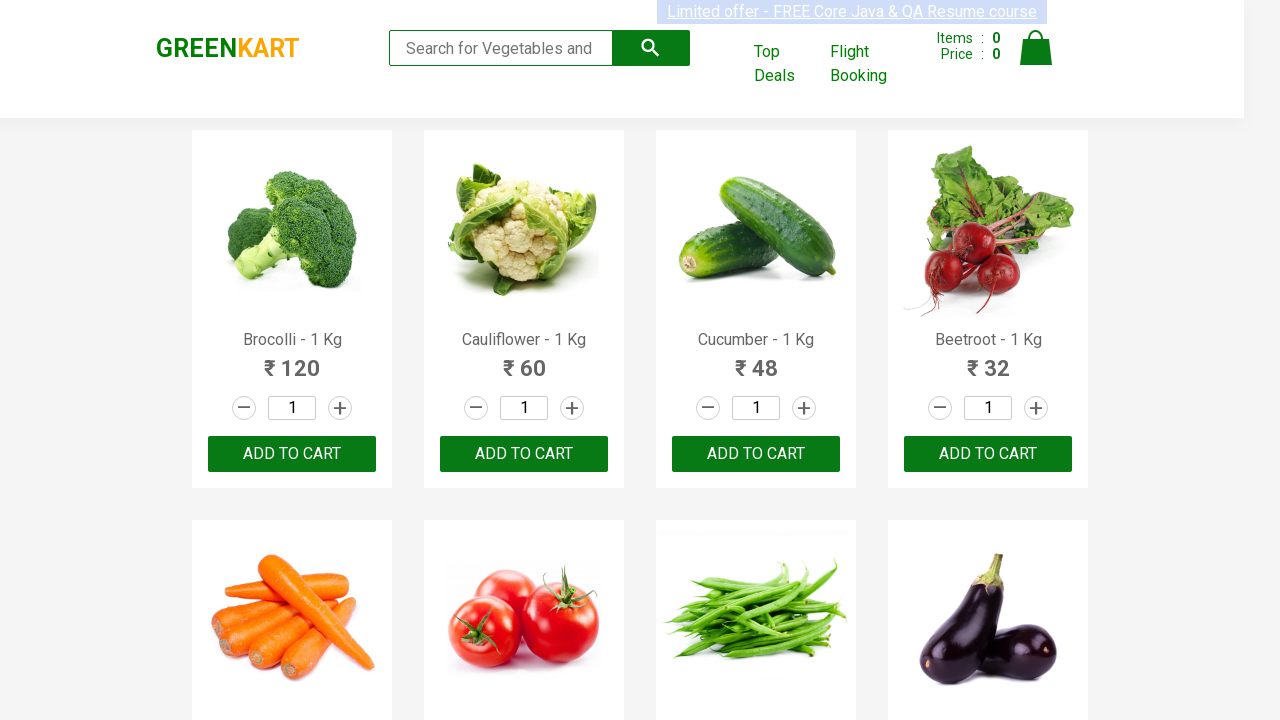

Waited for product names to load
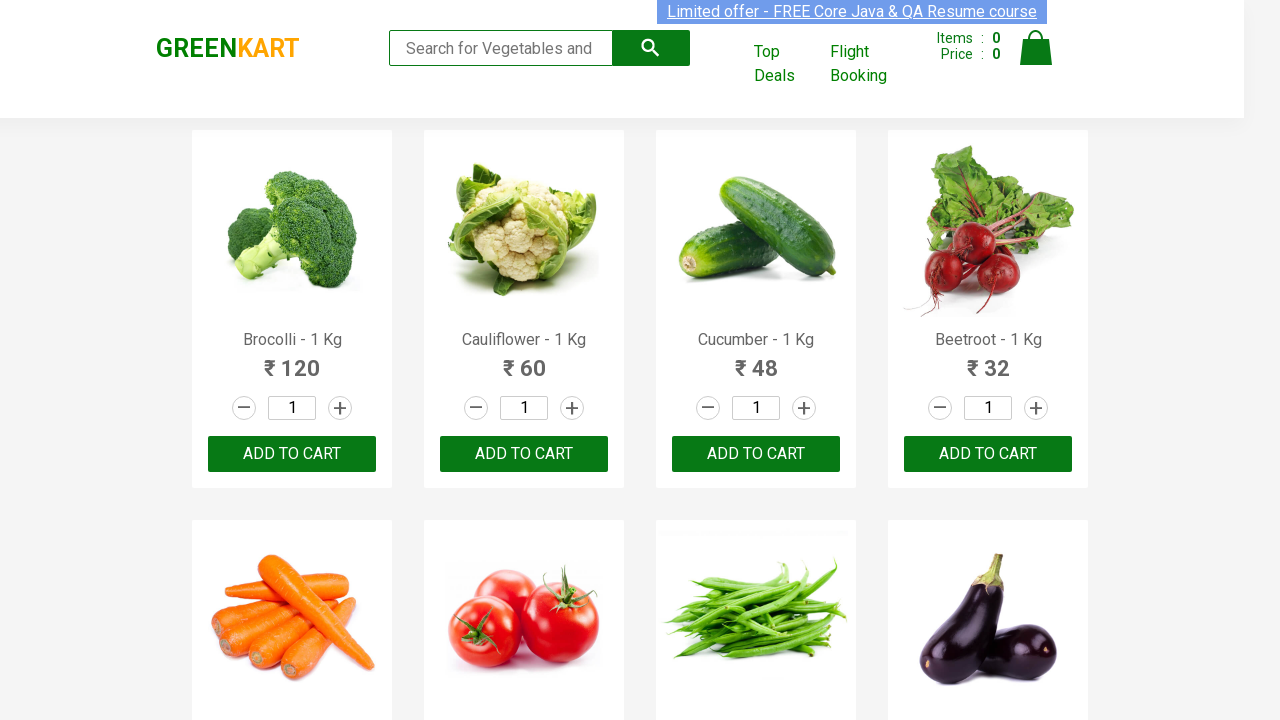

Retrieved all product elements from page
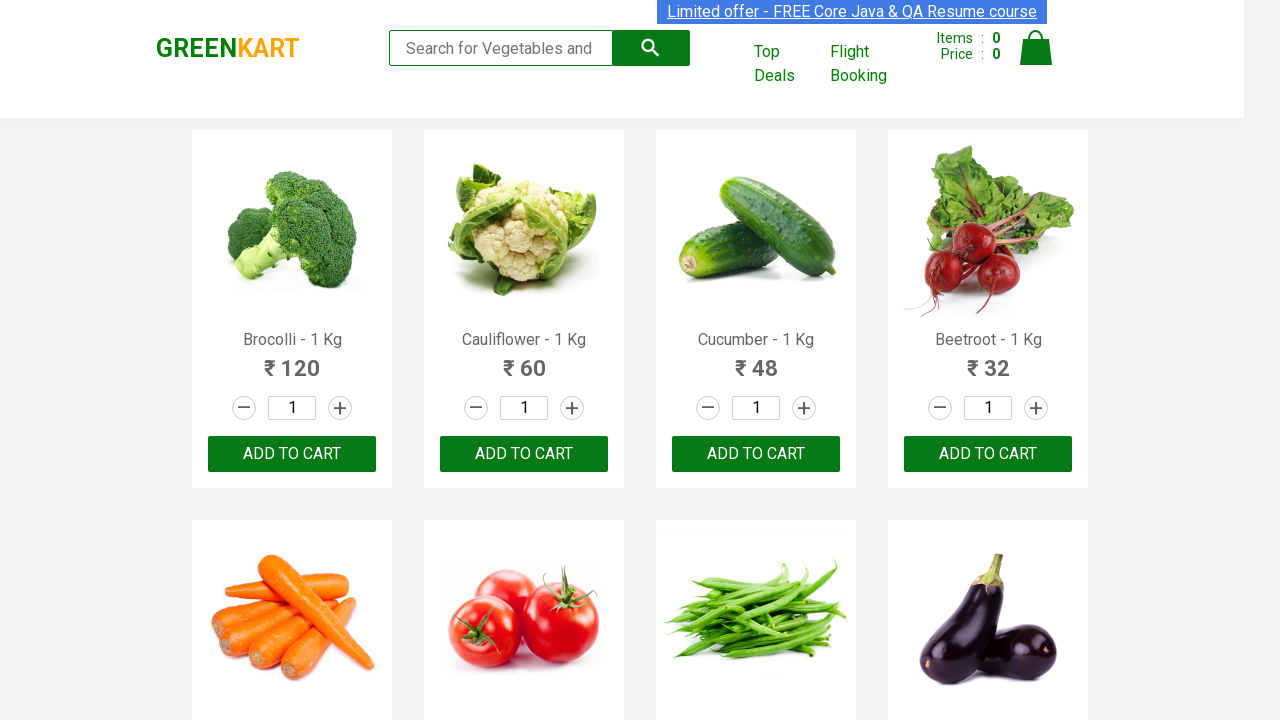

Clicked ADD TO CART button for Brocolli at (292, 454) on div.product-action button >> nth=0
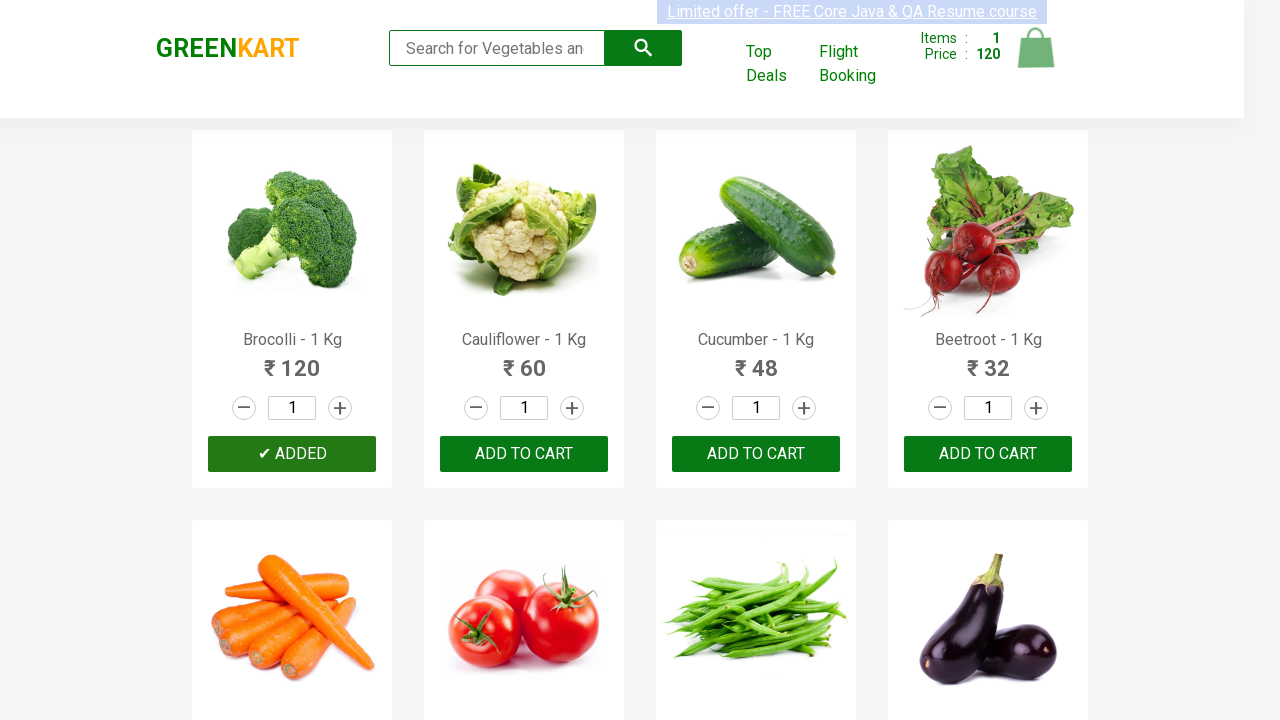

Clicked ADD TO CART button for Cucumber at (756, 454) on div.product-action button >> nth=2
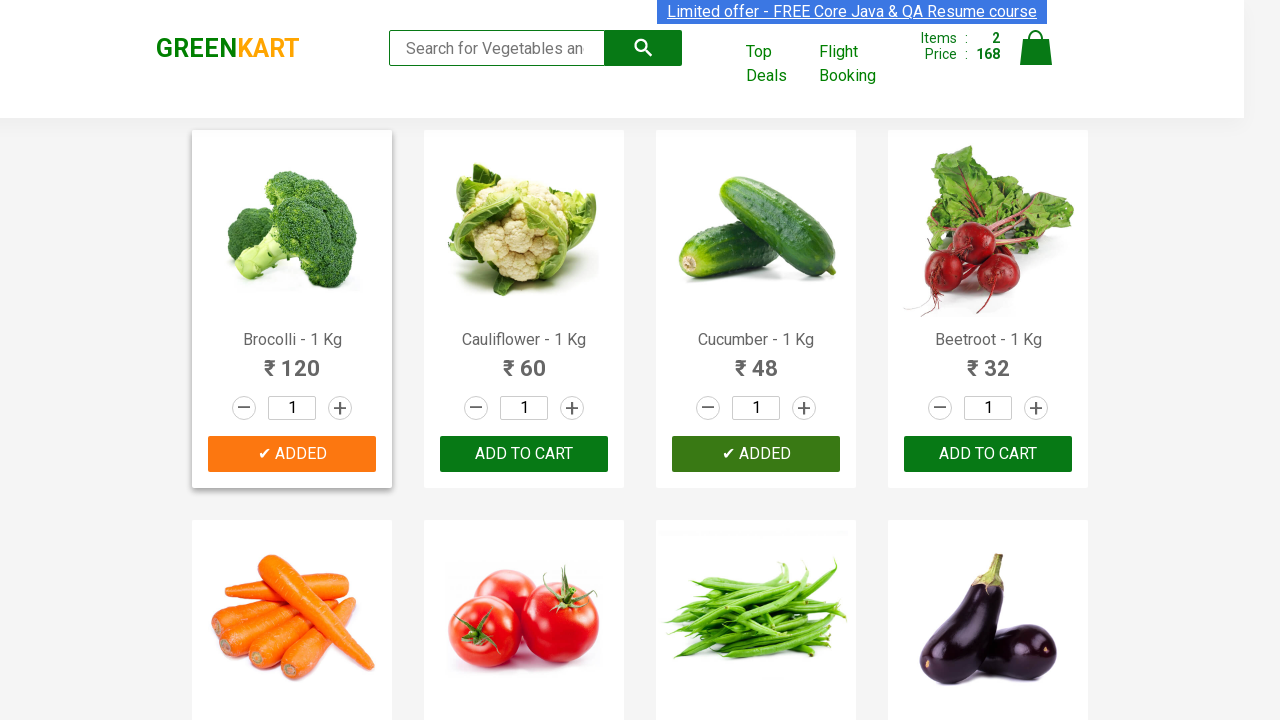

Clicked ADD TO CART button for Beans at (756, 360) on div.product-action button >> nth=6
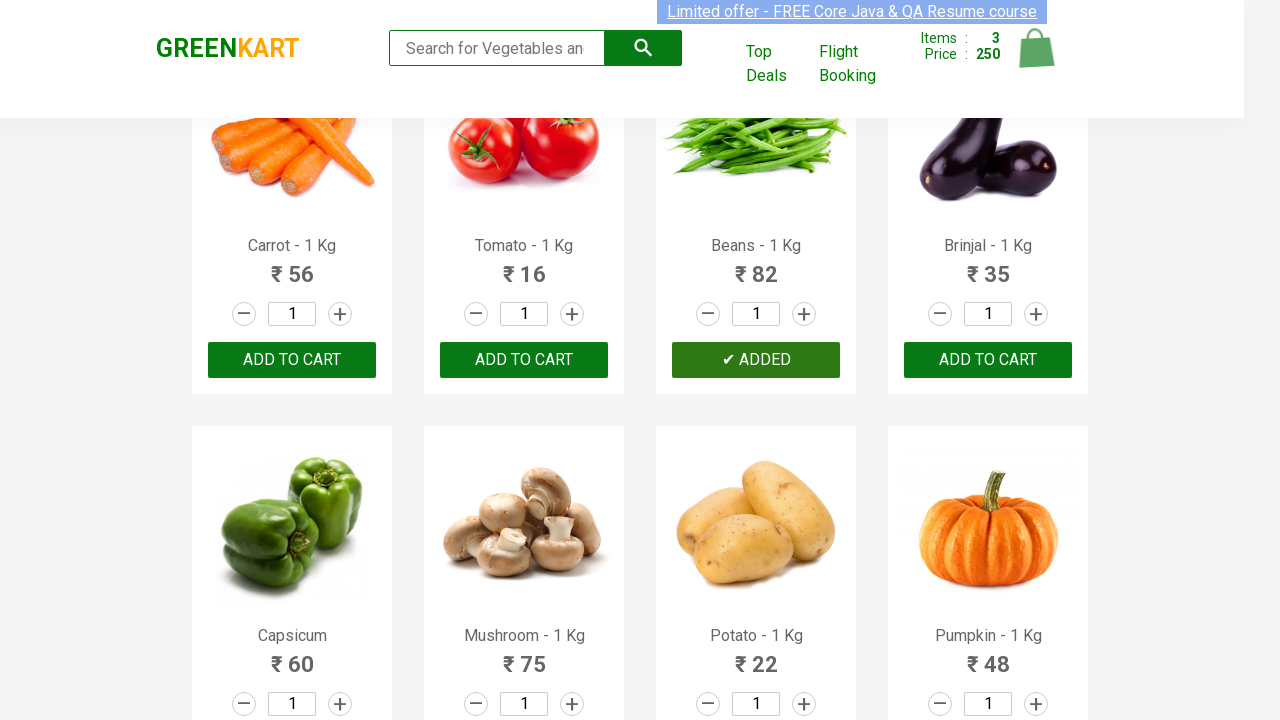

Clicked on cart icon to view cart at (1036, 48) on img[alt='Cart']
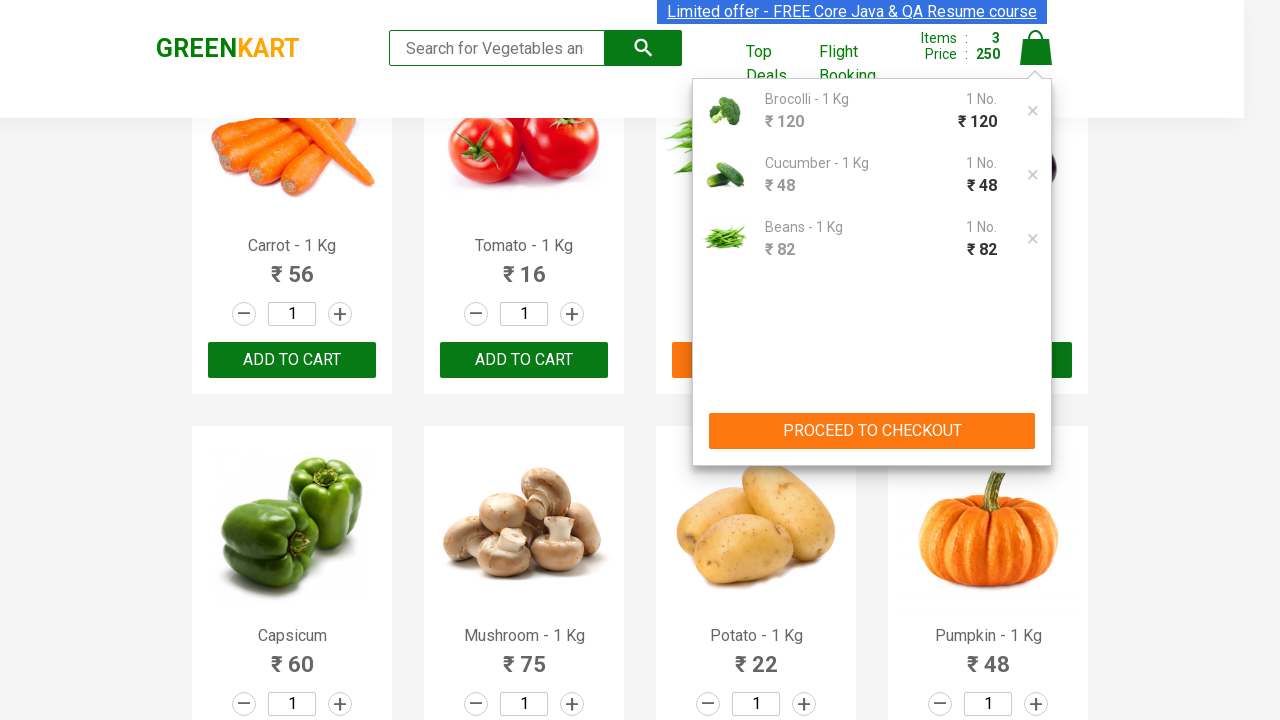

Clicked PROCEED TO CHECKOUT button at (872, 431) on button:text('PROCEED TO CHECKOUT')
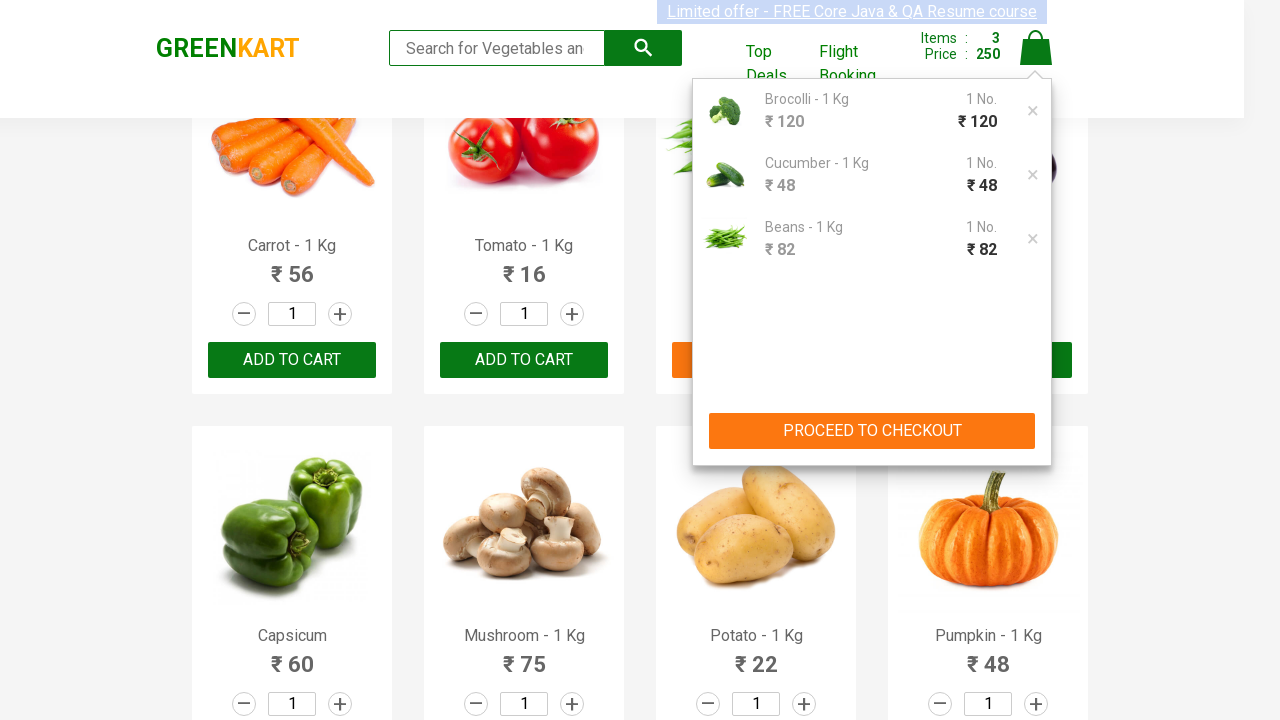

Promo code input field loaded
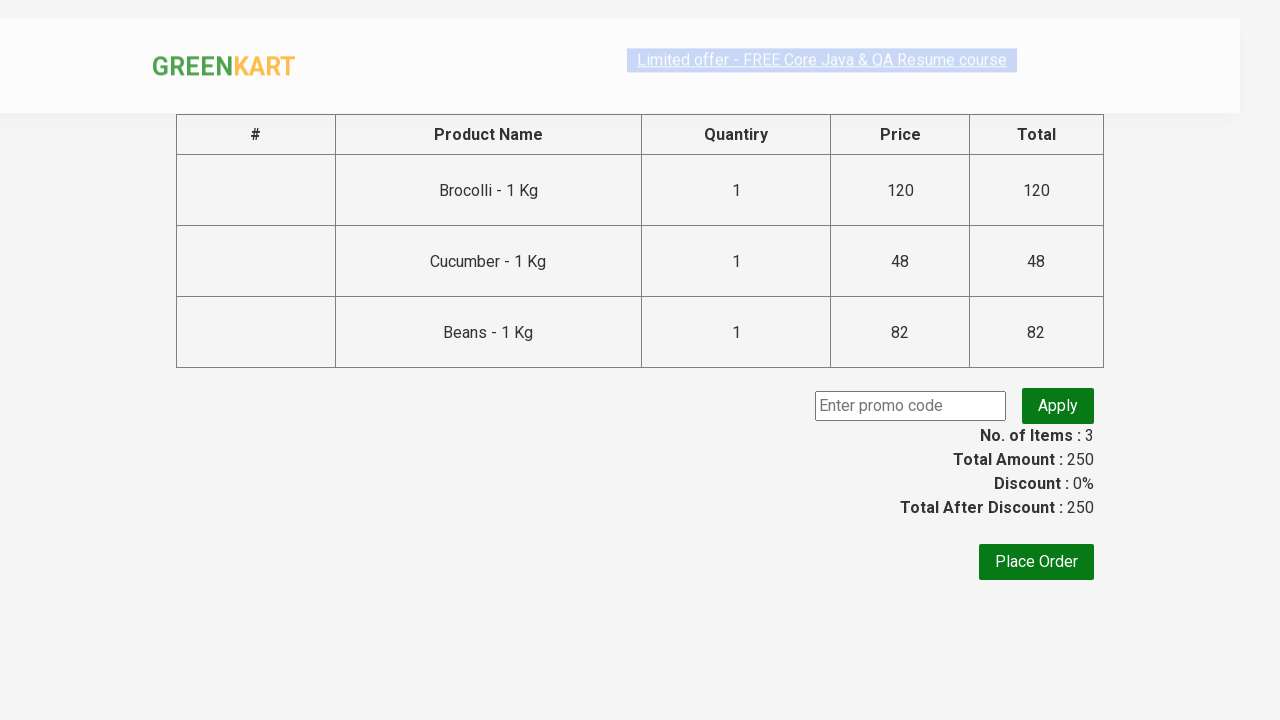

Entered promo code 'rahulshetty' on input.promoCode
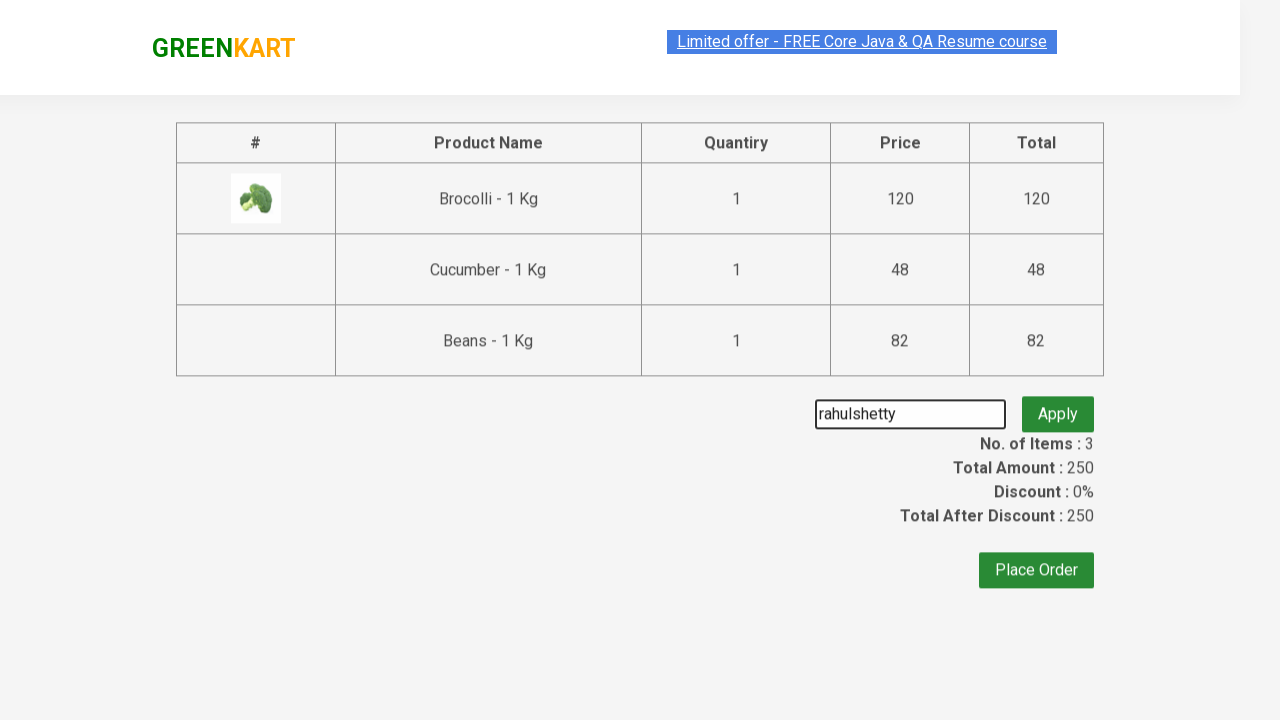

Clicked Apply button to apply promo code at (1058, 406) on button.promoBtn
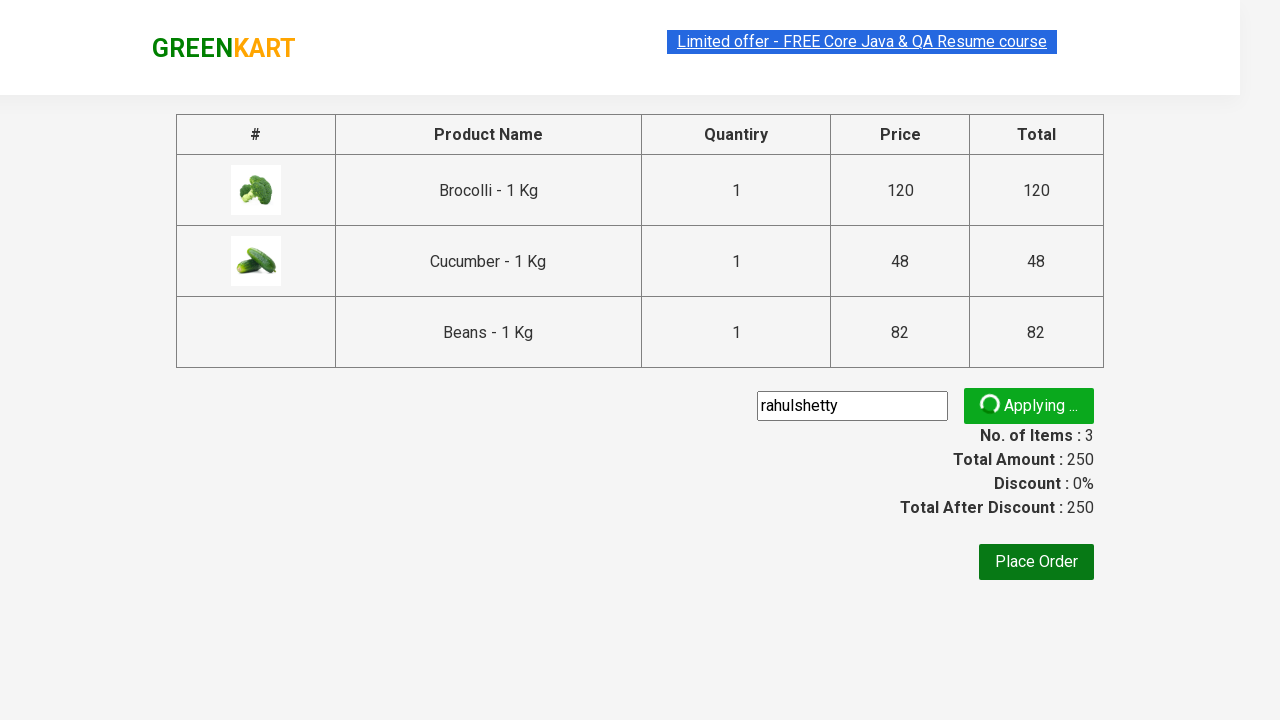

Promo code application confirmed - promo info displayed
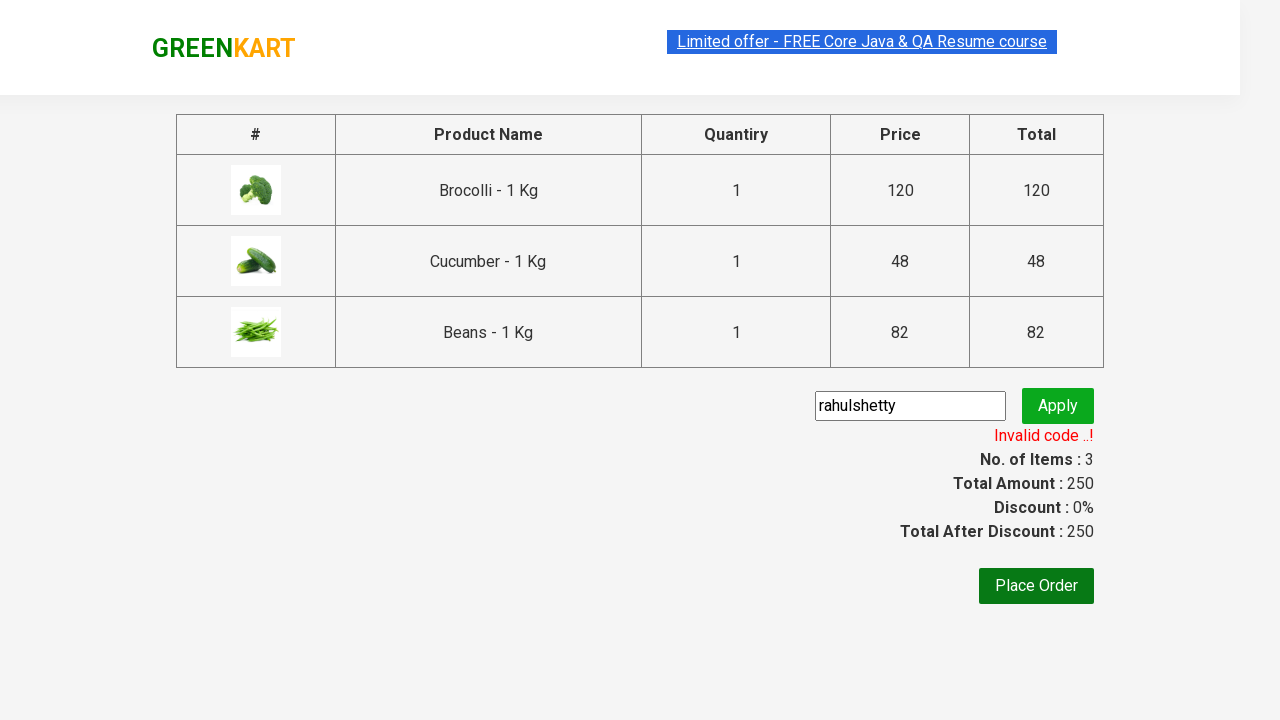

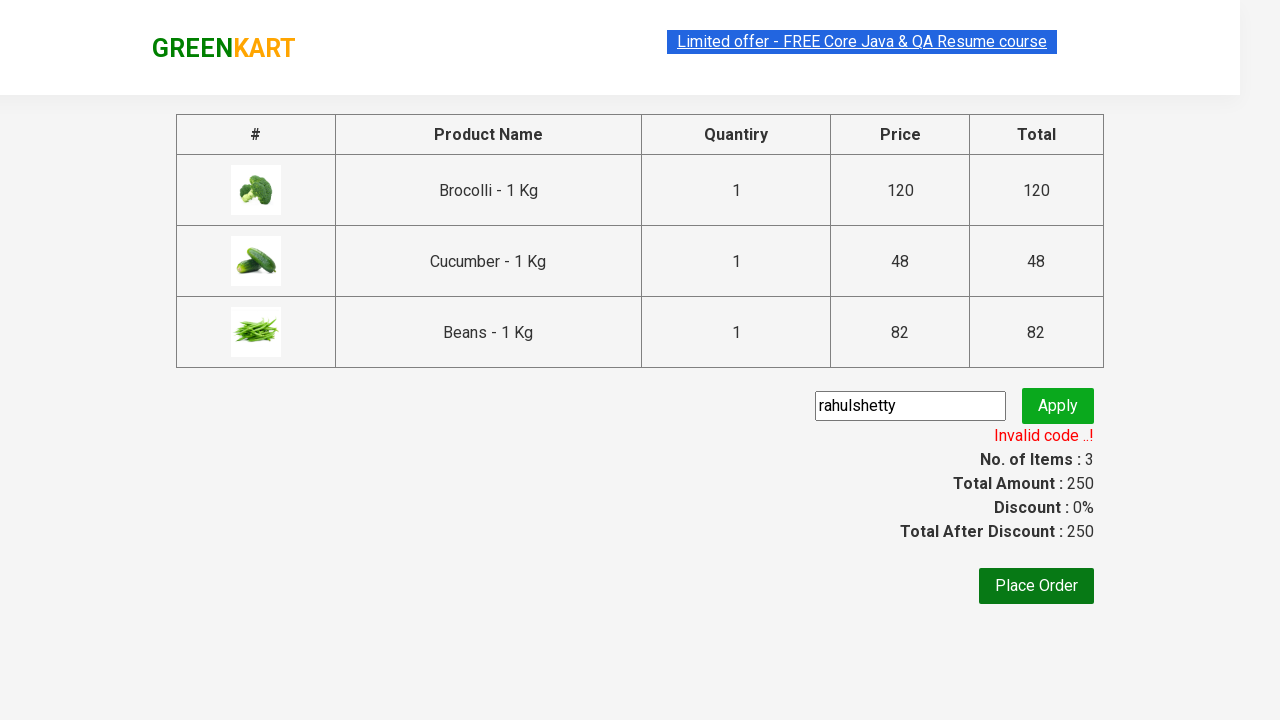